Tests dynamic content loading by clicking a start button and waiting for content to appear

Starting URL: https://the-internet.herokuapp.com/dynamic_loading/1

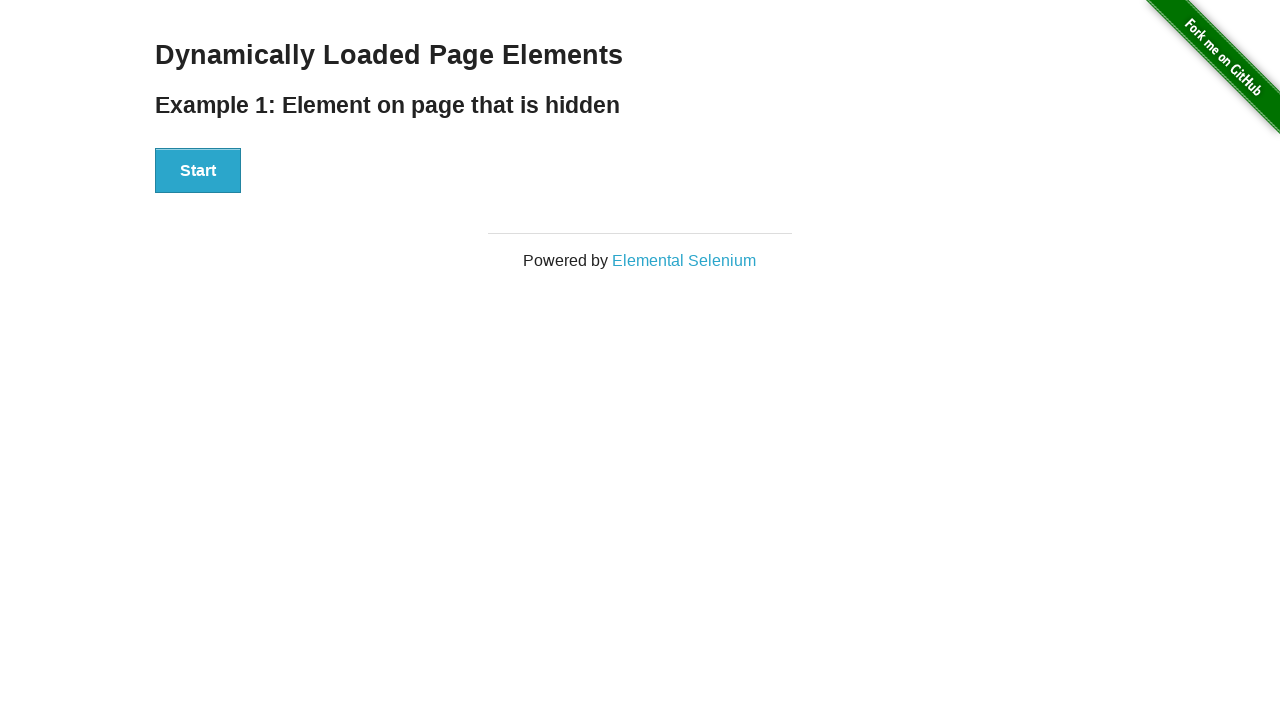

Clicked the Start button to trigger dynamic content loading at (198, 171) on div[id='start'] button
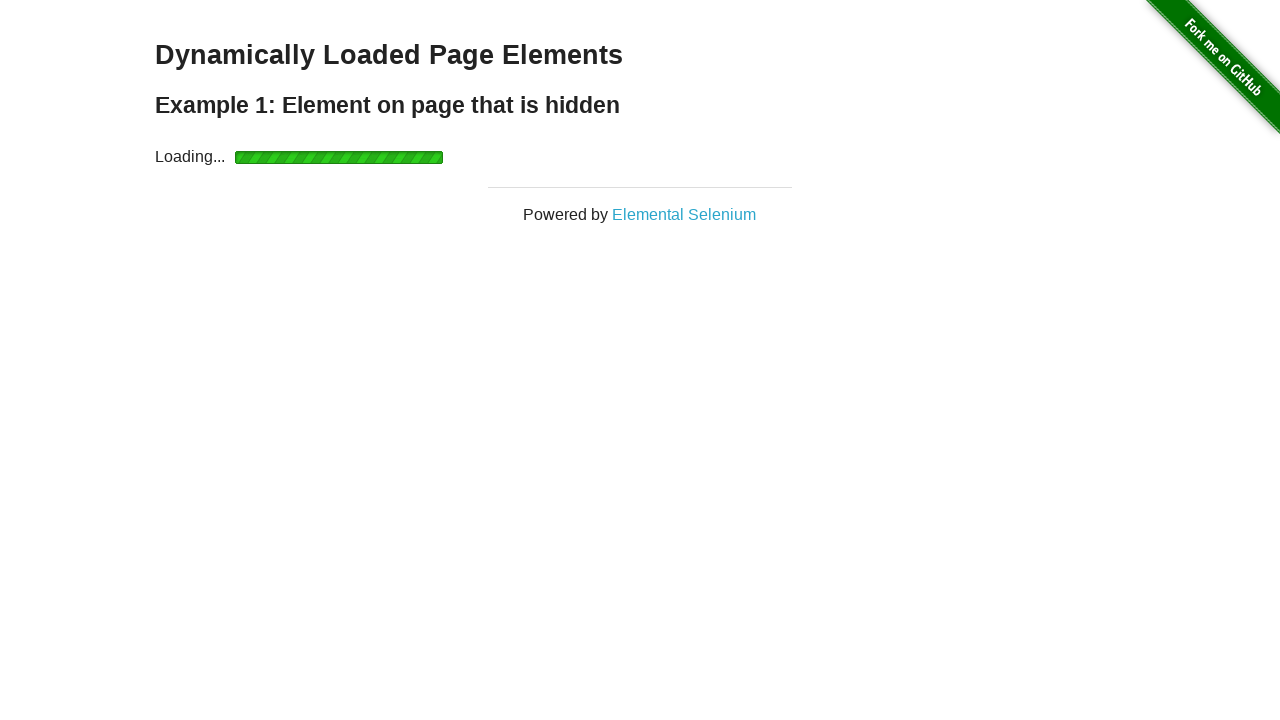

Waited for dynamically loaded content to appear
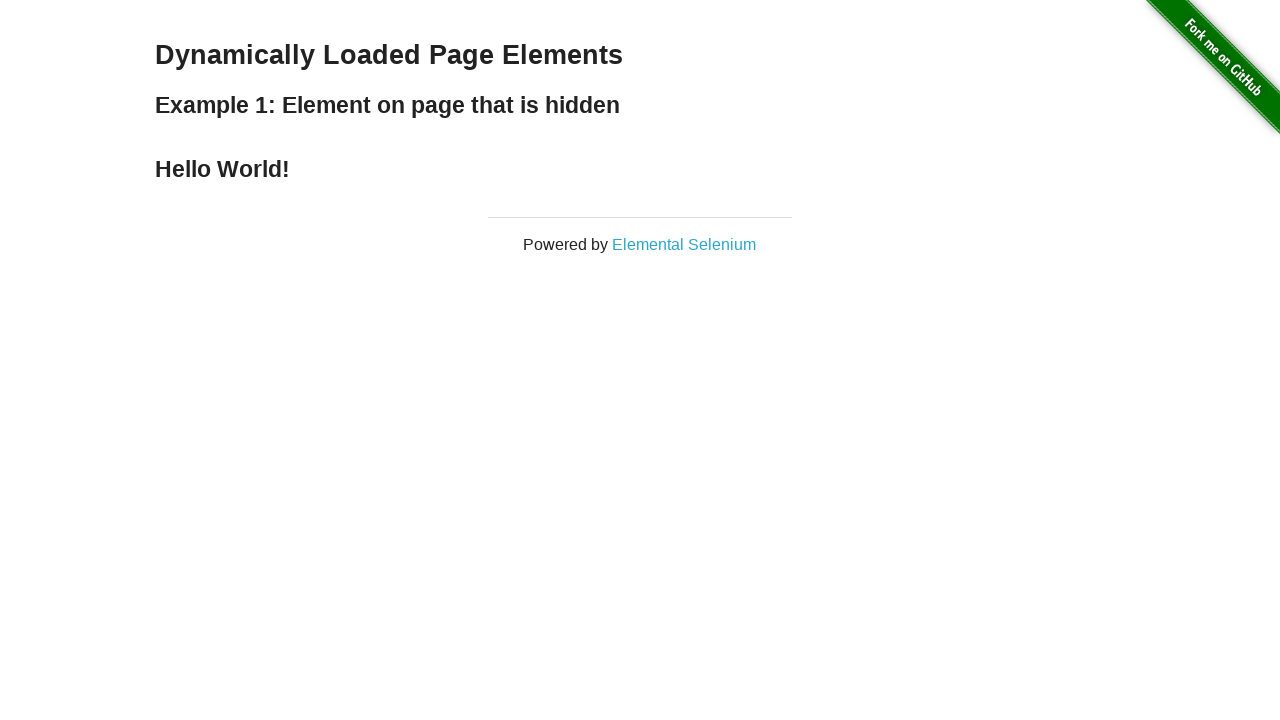

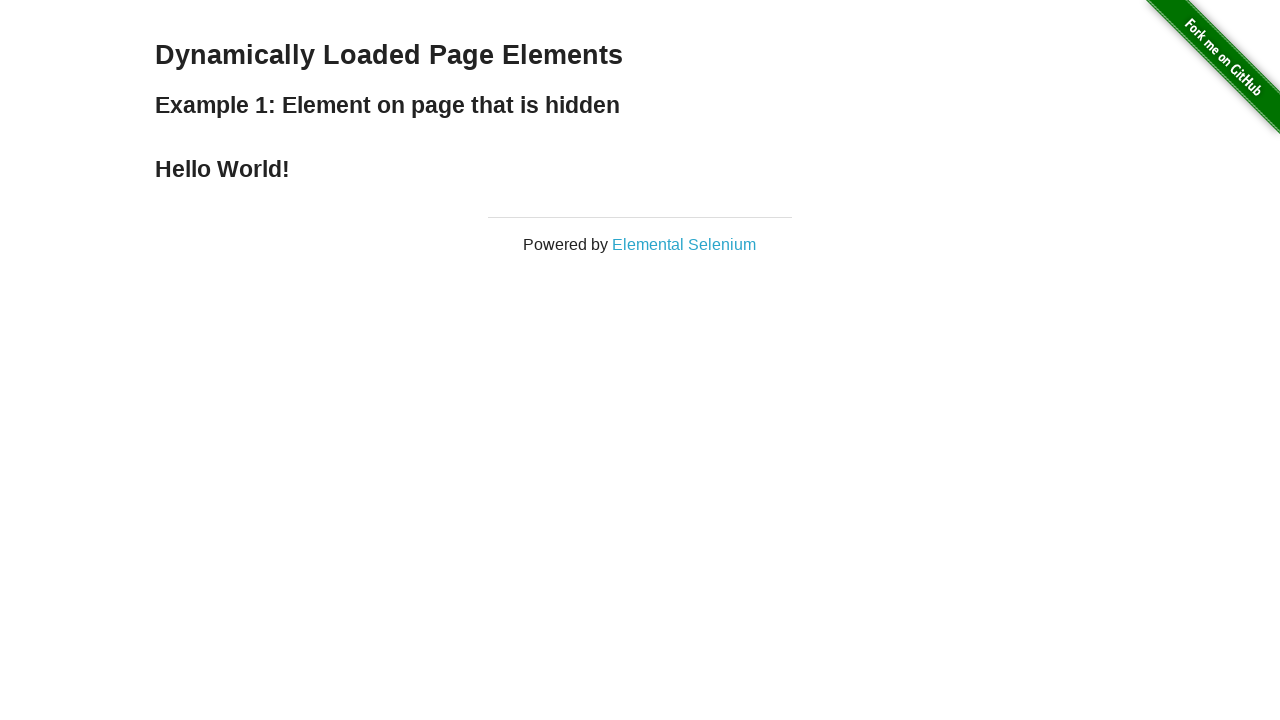